Tests a verification button click and waits for a success message to appear

Starting URL: http://suninjuly.github.io/wait1.html

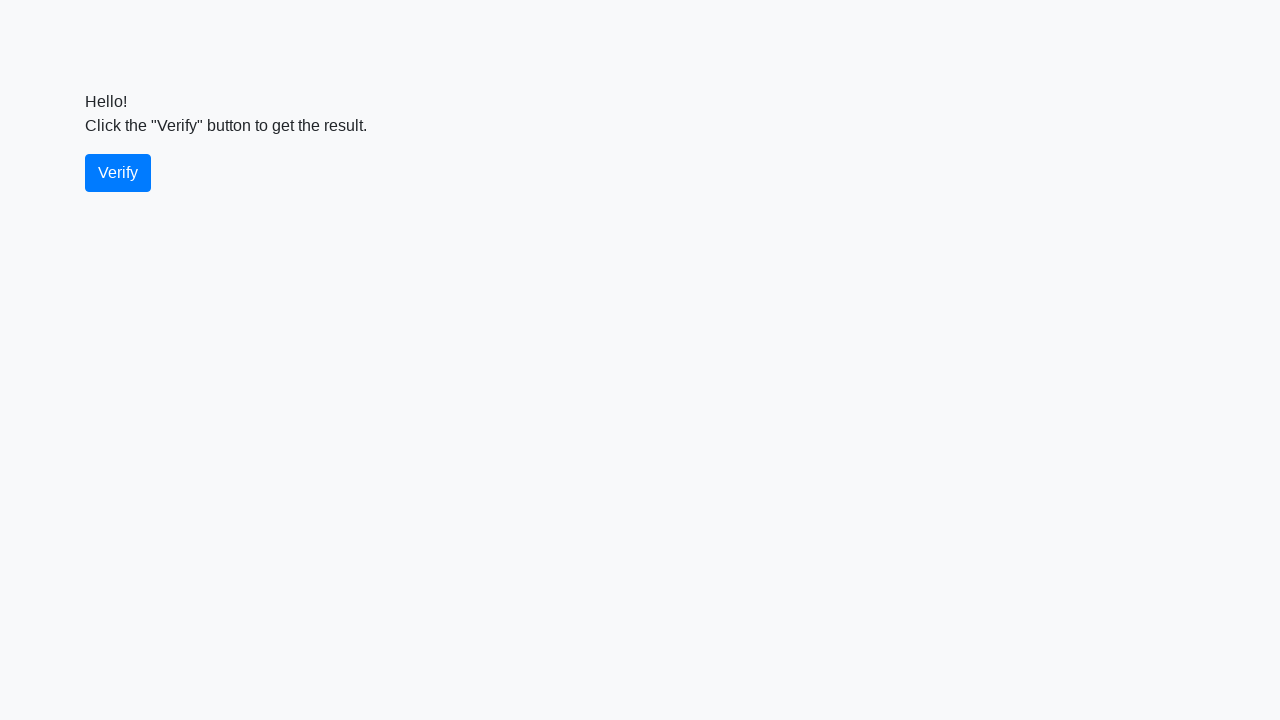

Clicked the verify button at (118, 173) on #verify
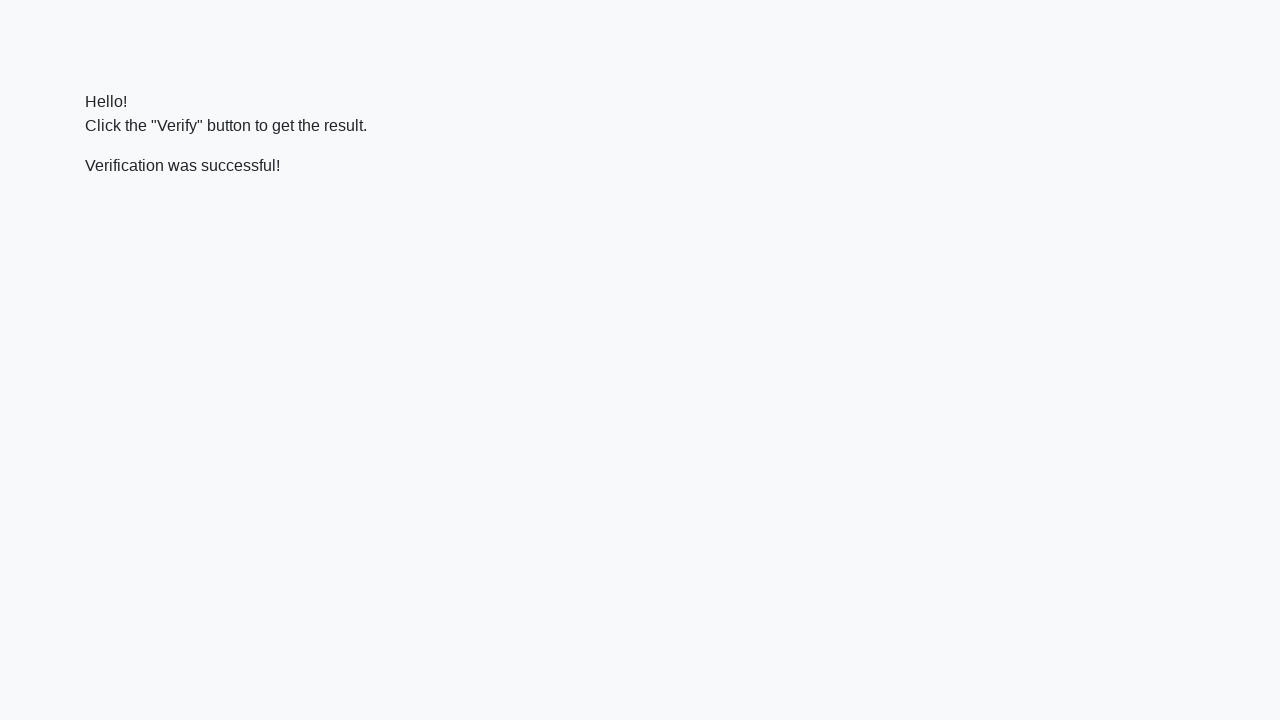

Success message appeared after verification
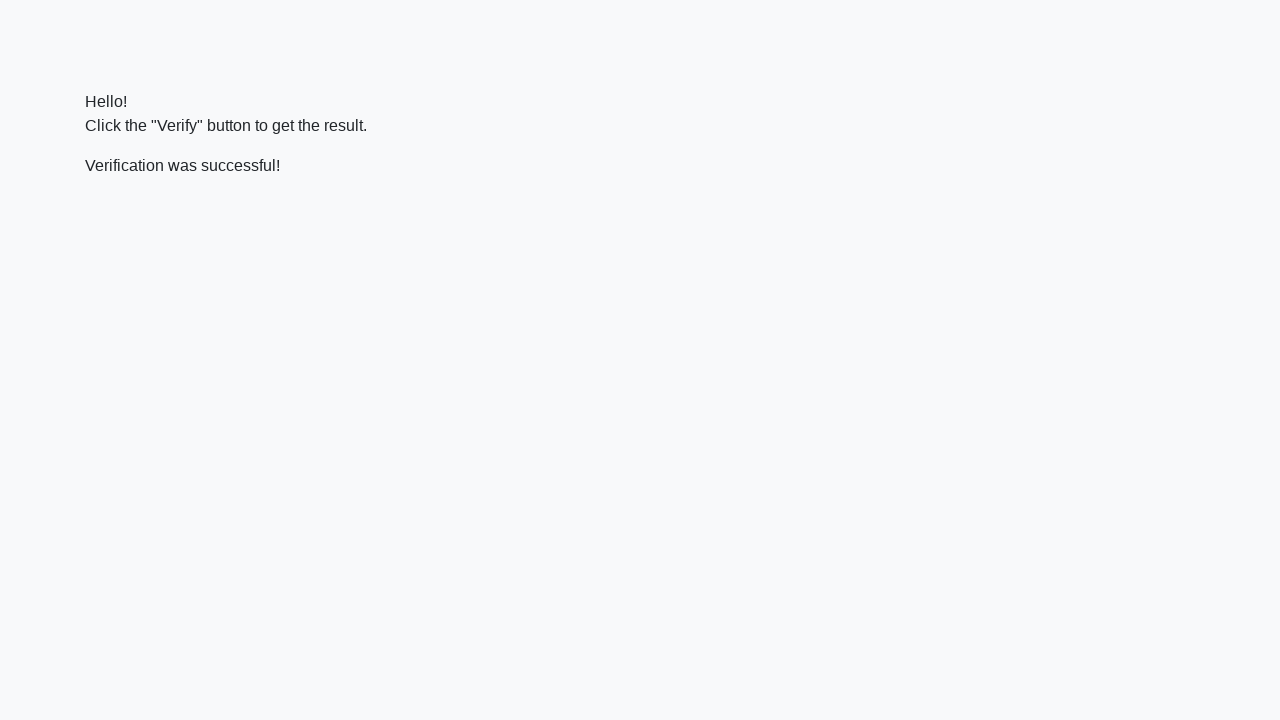

Verified success message text is 'Verification was successful!'
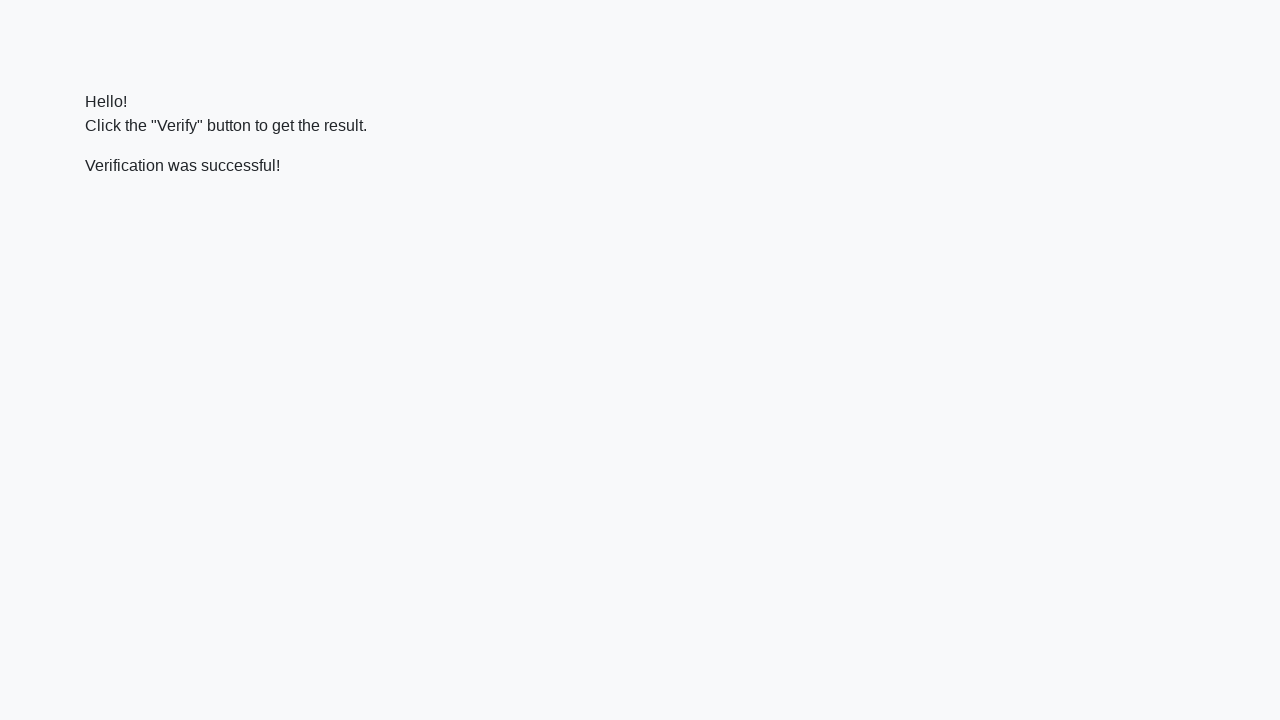

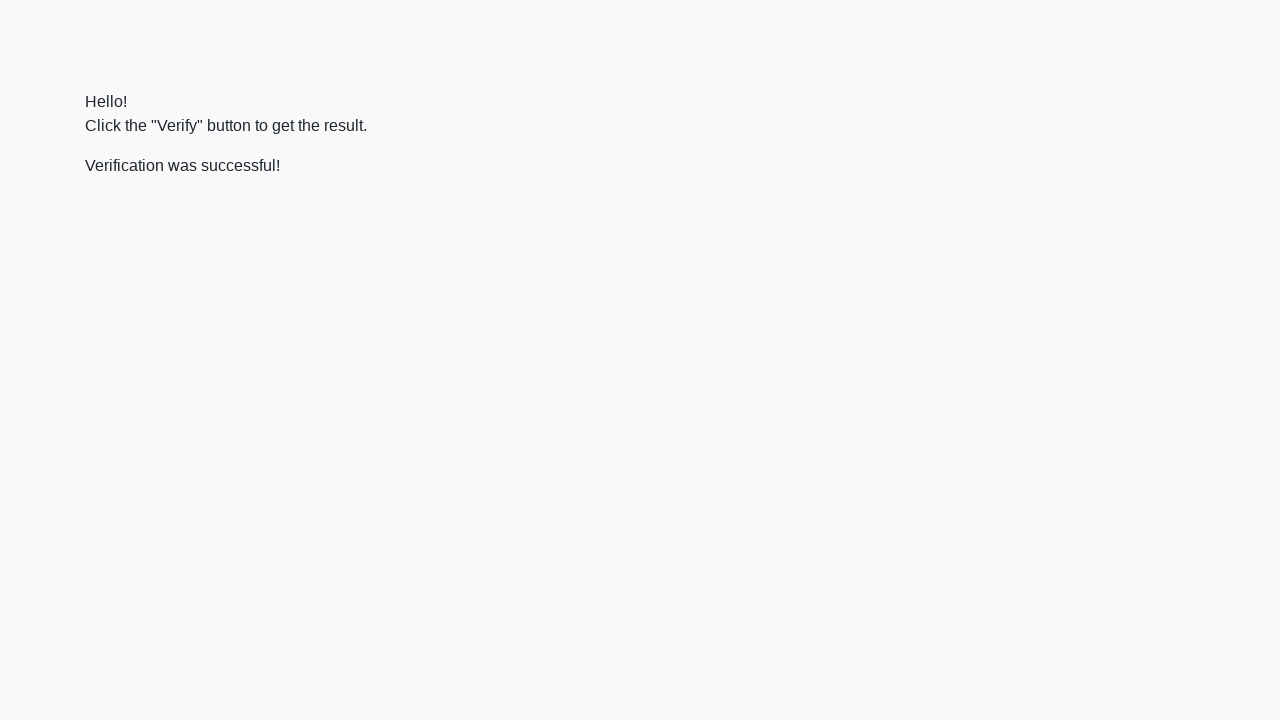